Tests a calculator form by reading two numbers from the page, calculating their sum, selecting the result from a dropdown, and submitting the form

Starting URL: https://suninjuly.github.io/selects2.html

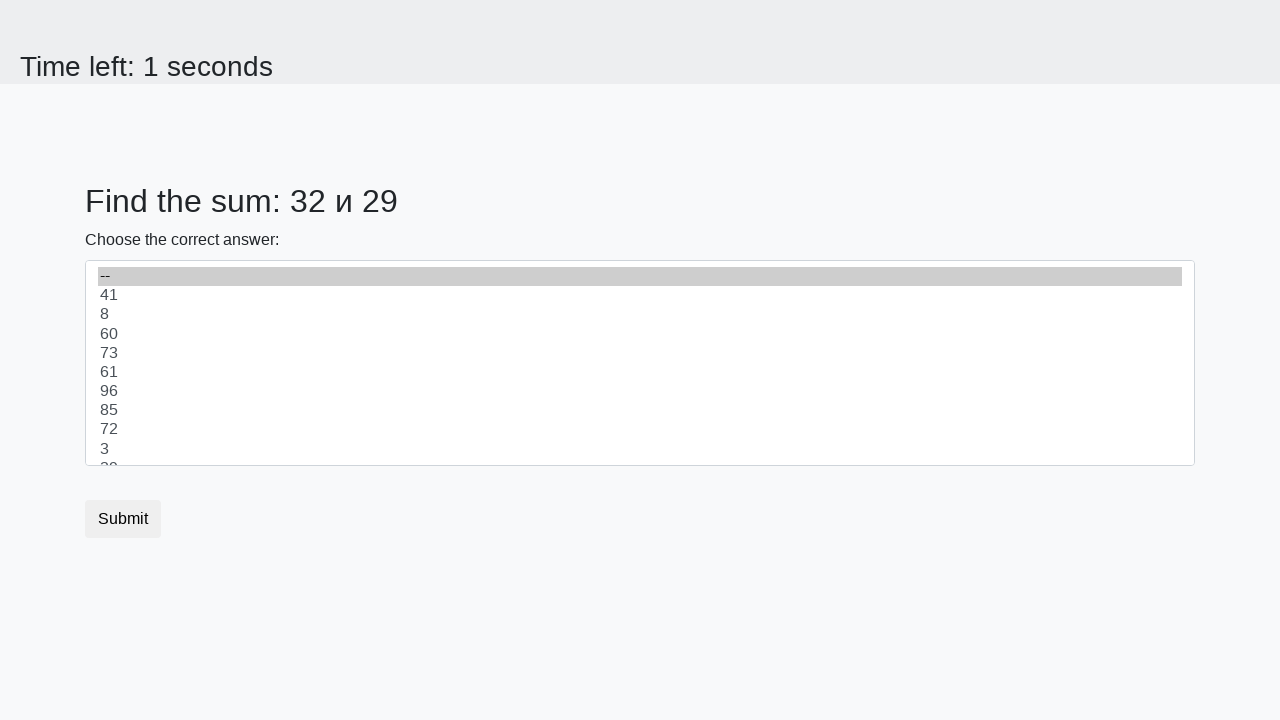

Retrieved first number from page
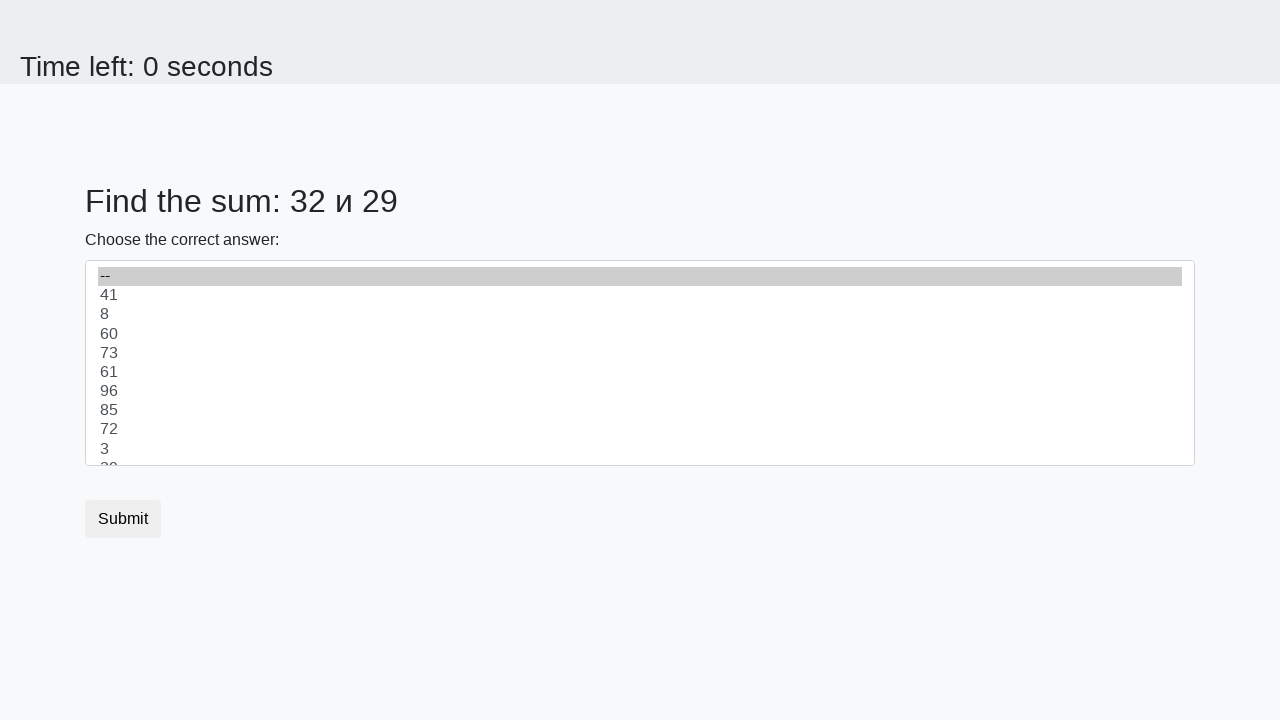

Retrieved second number from page
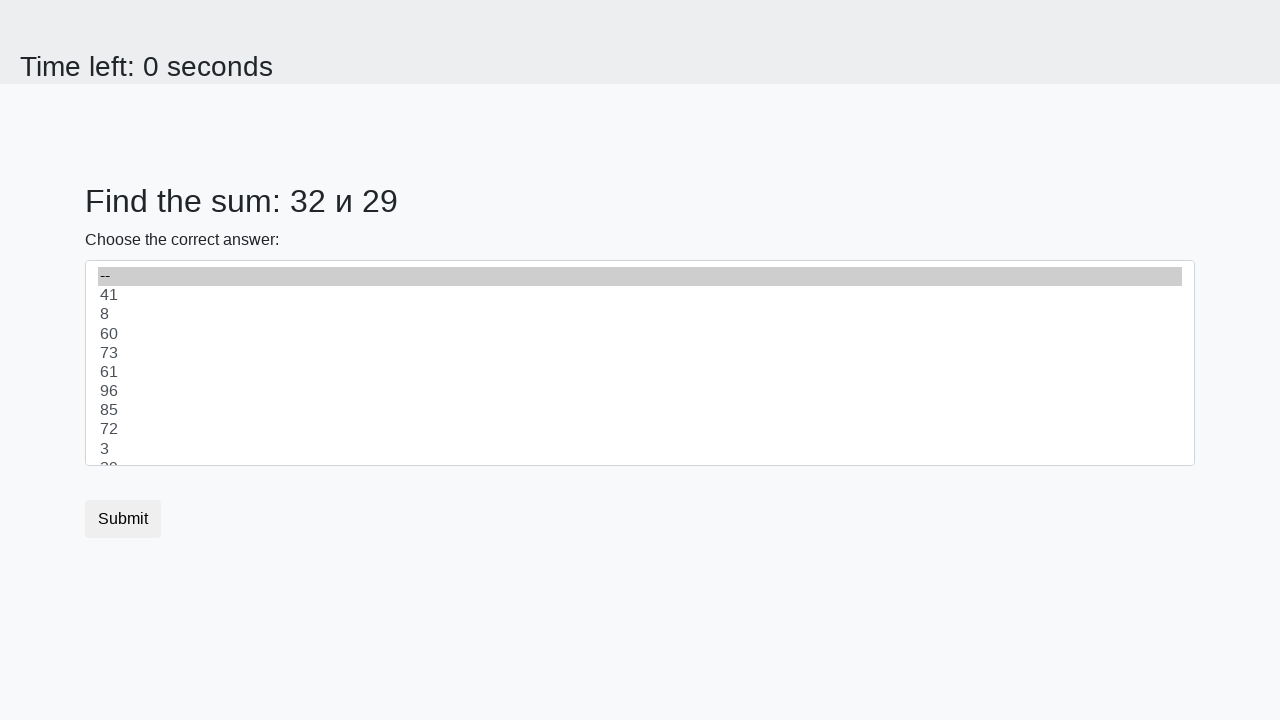

Calculated sum: 32 + 29 = 61
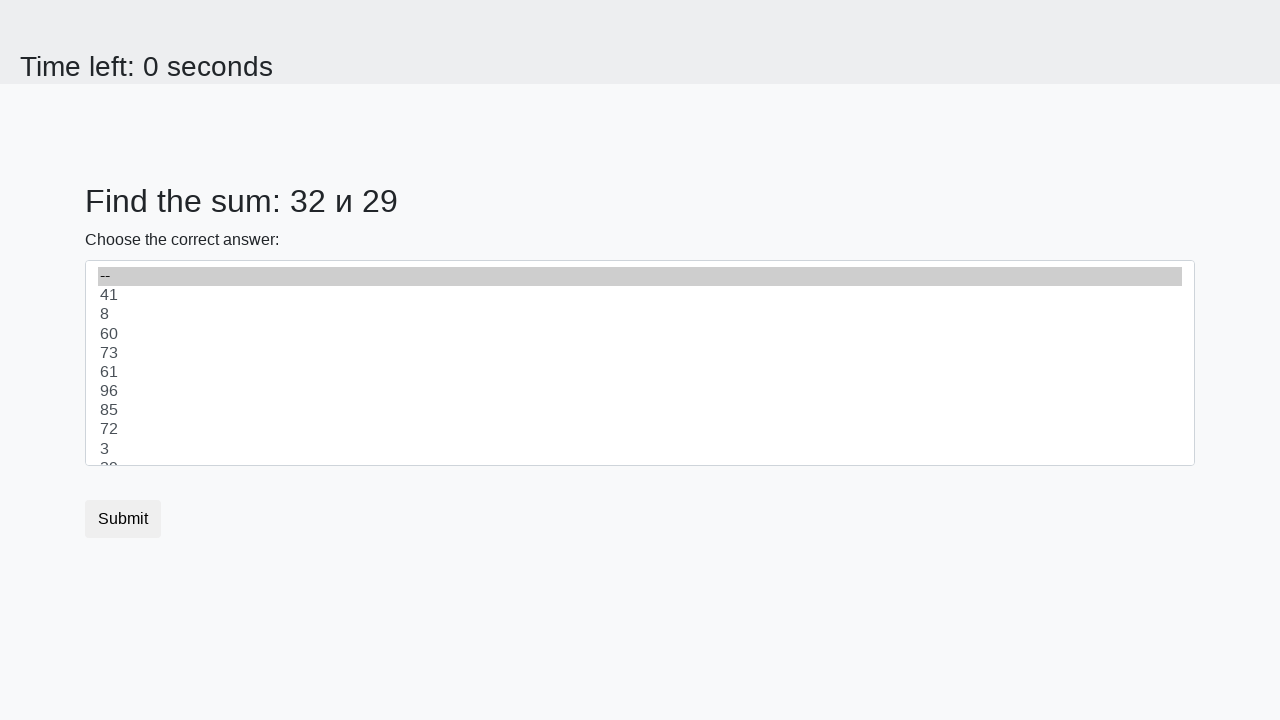

Selected sum value '61' from dropdown on #dropdown
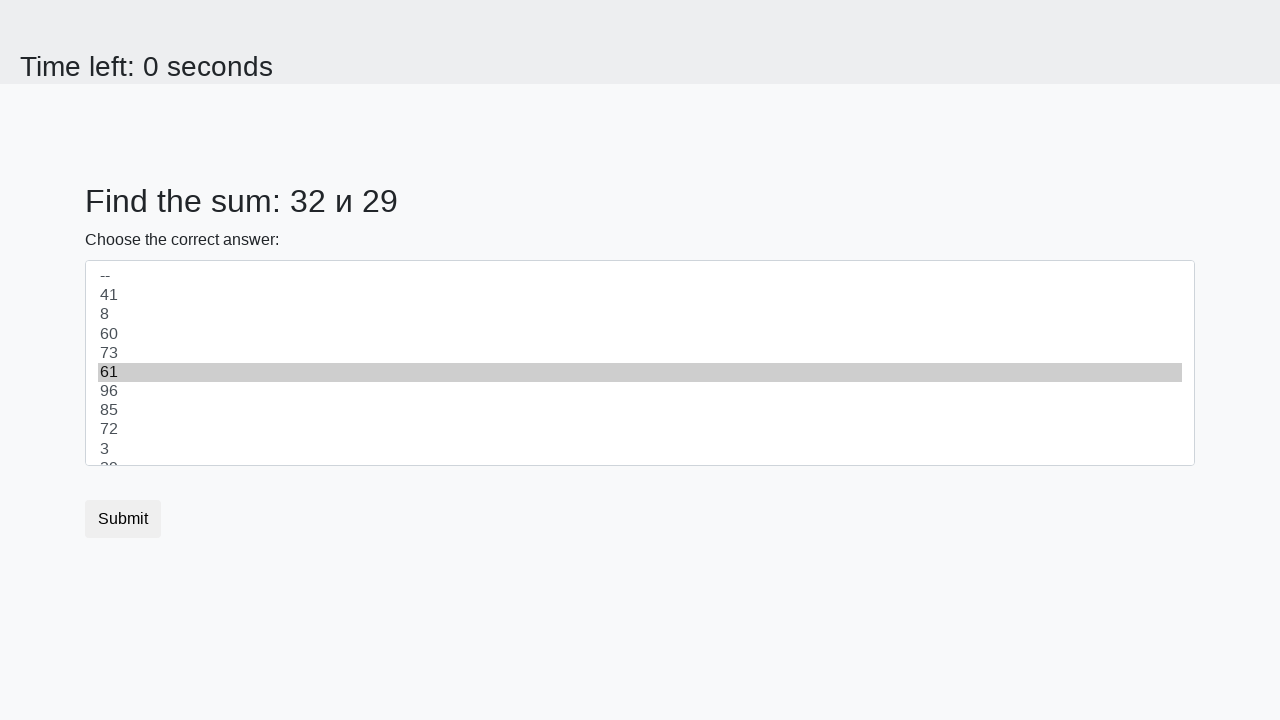

Clicked submit button at (123, 519) on button.btn
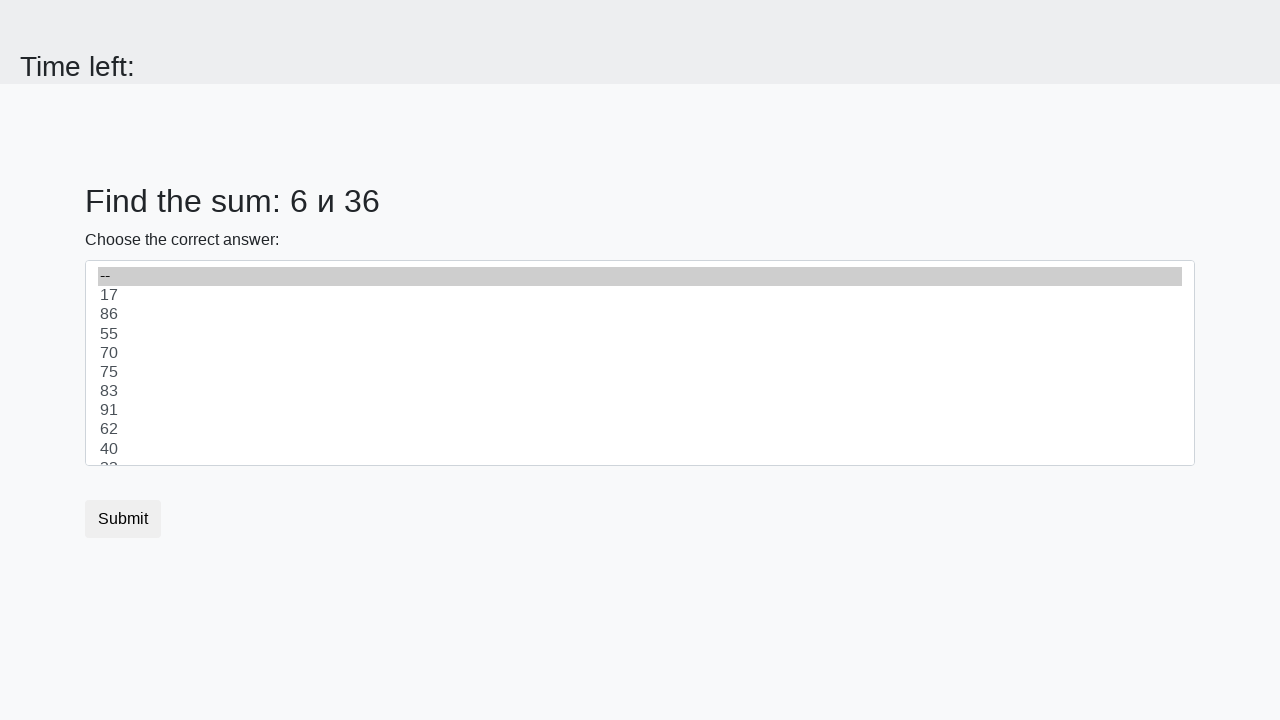

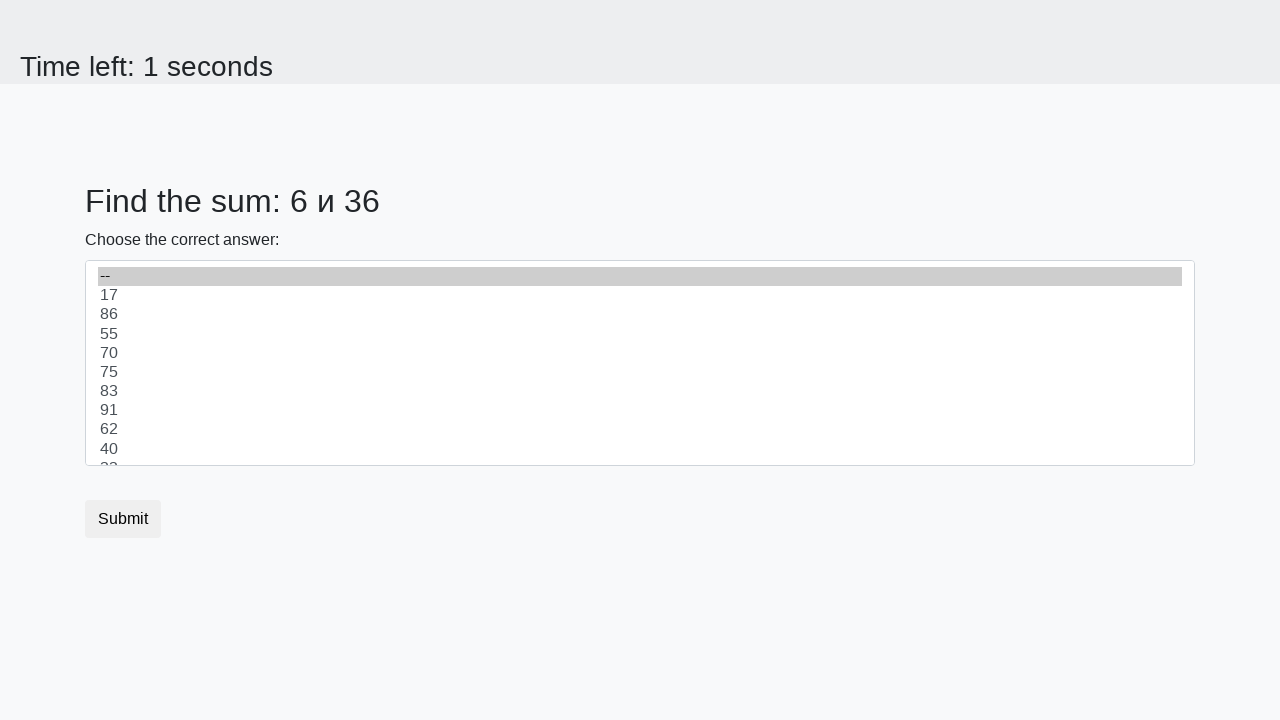